Tests a todo app by clicking on two existing items to mark them complete, adding a new todo item with custom text, and verifying the new item appears in the list.

Starting URL: https://lambdatest.github.io/sample-todo-app/

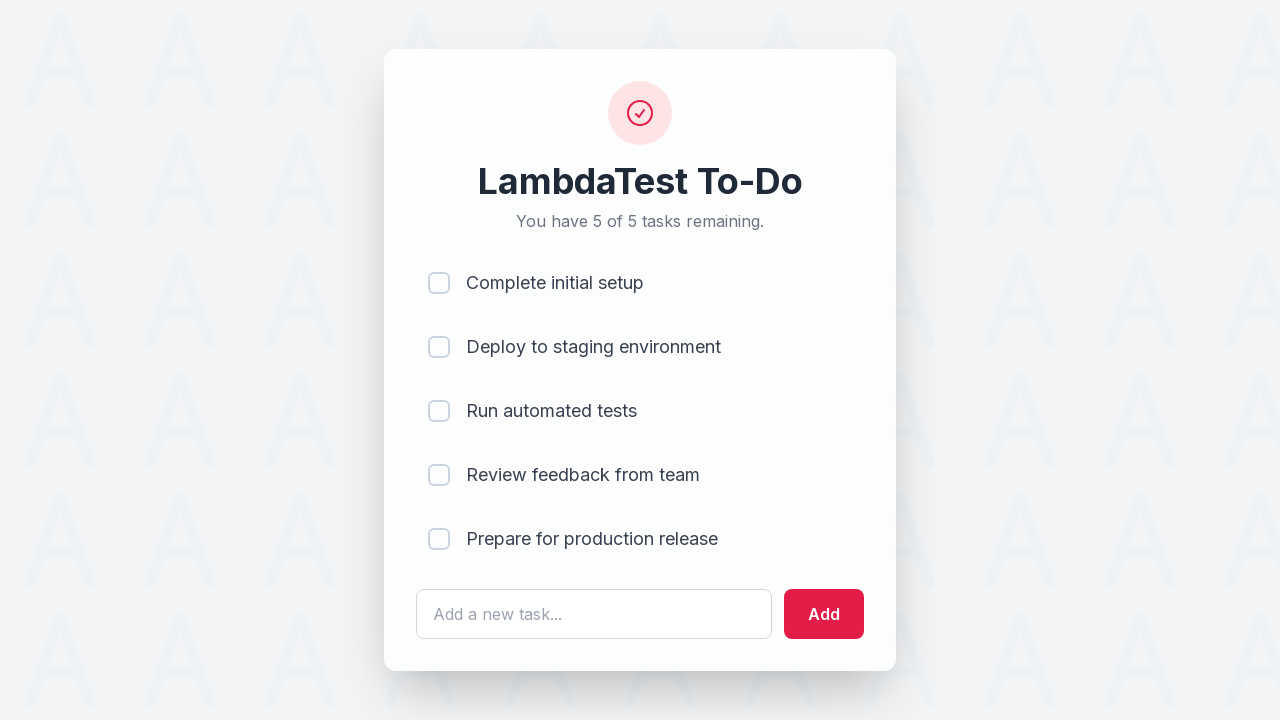

Clicked first todo item checkbox to mark it complete at (439, 283) on [name='li1']
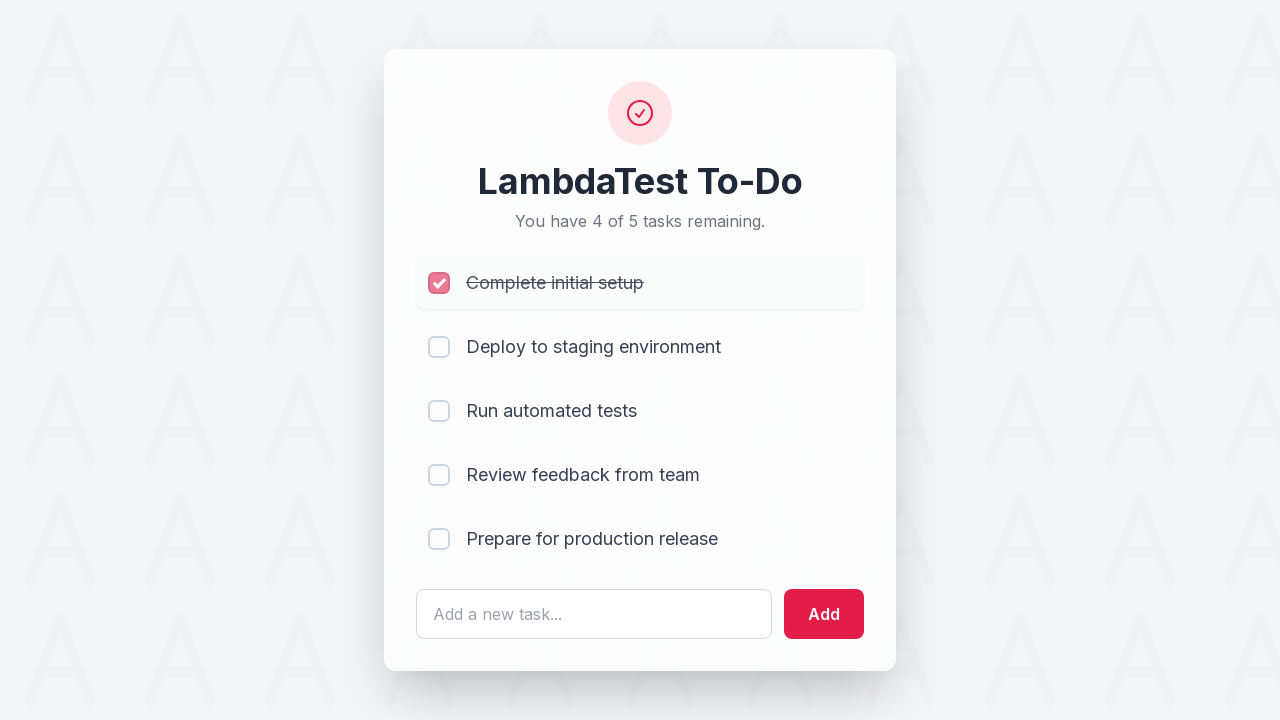

Clicked second todo item checkbox to mark it complete at (439, 347) on [name='li2']
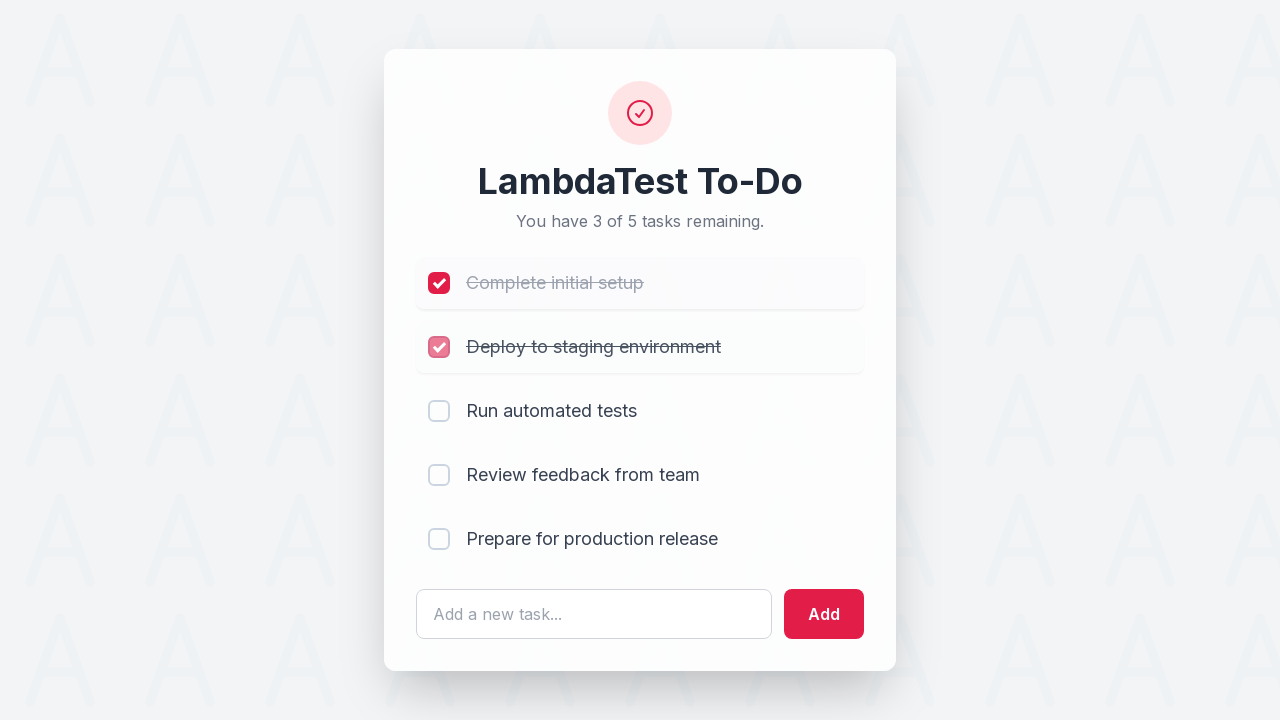

Cleared the todo input field on #sampletodotext
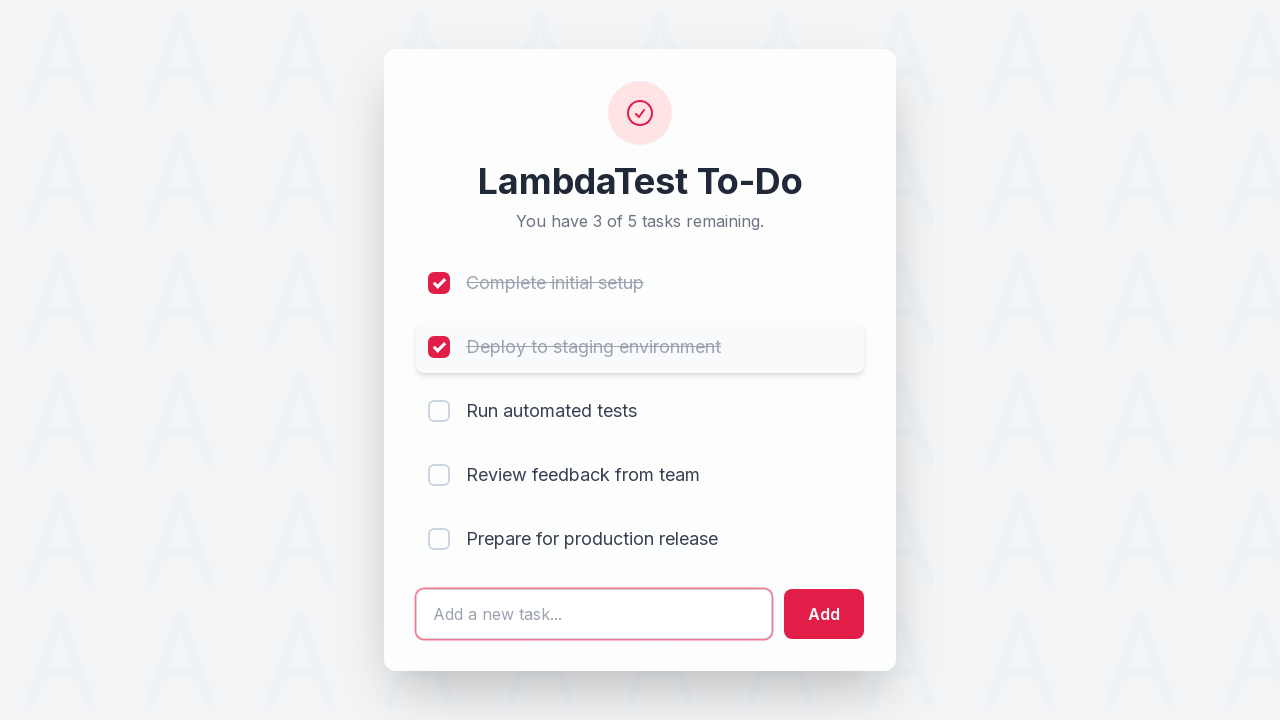

Entered new todo text: 'Yey, Let's add it to list' on #sampletodotext
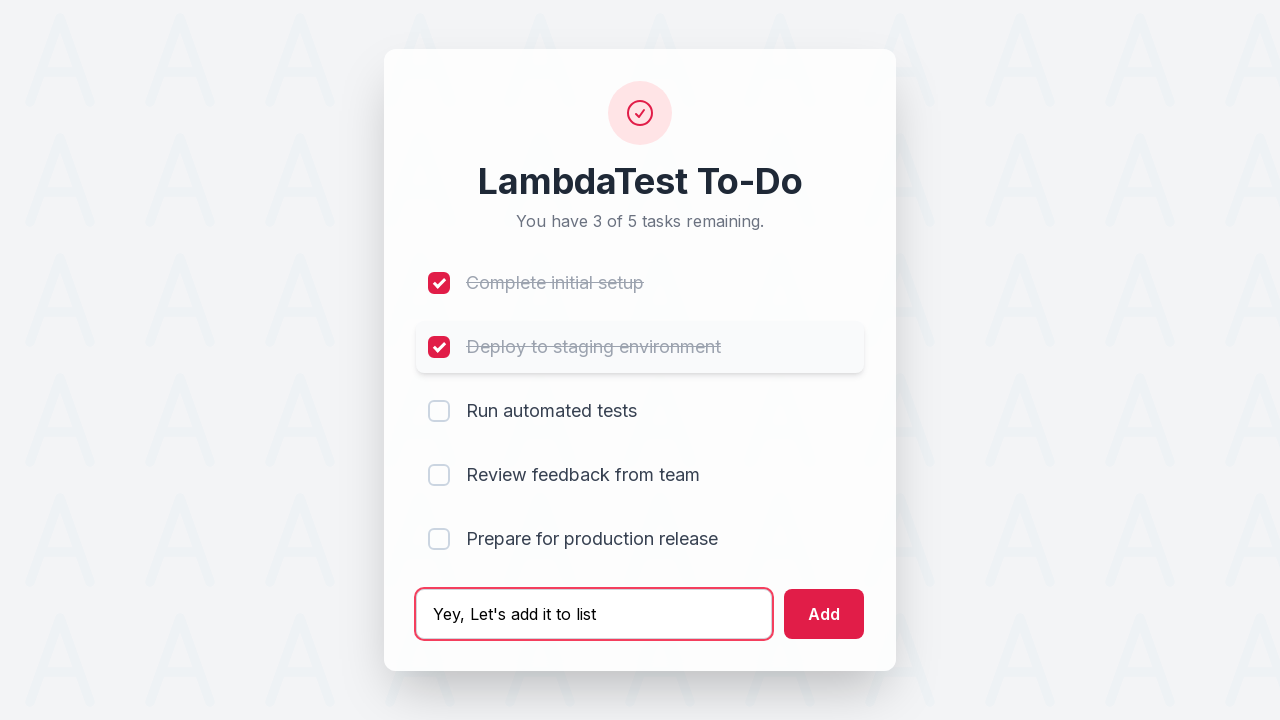

Clicked add button to create new todo item at (824, 614) on #addbutton
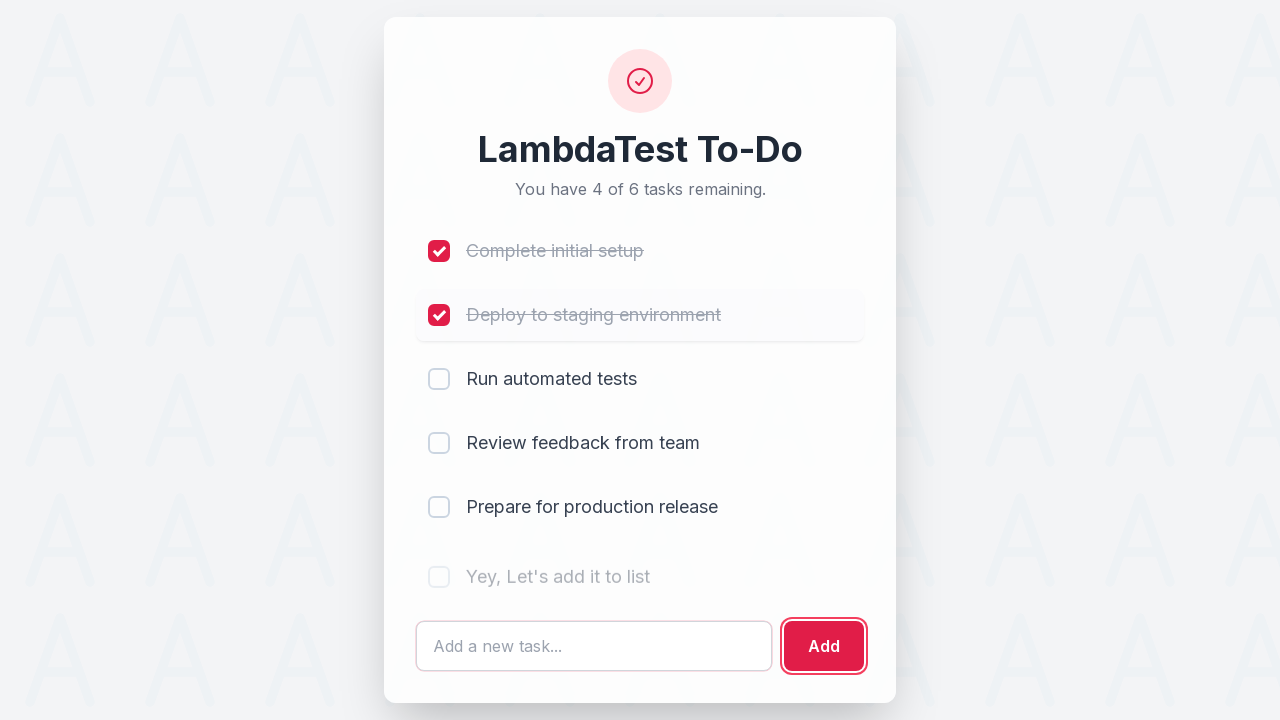

New todo item appeared in the list
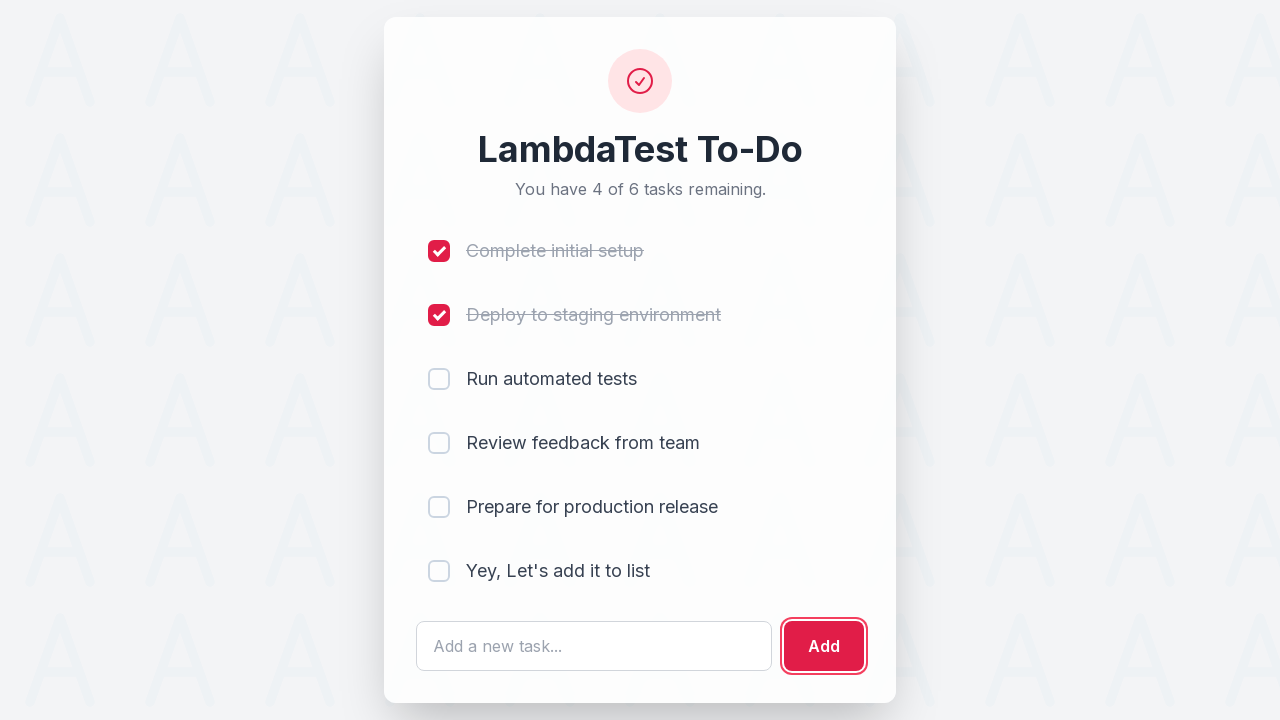

Retrieved text content of new item: '
                            Yey, Let's add it to list
                        '
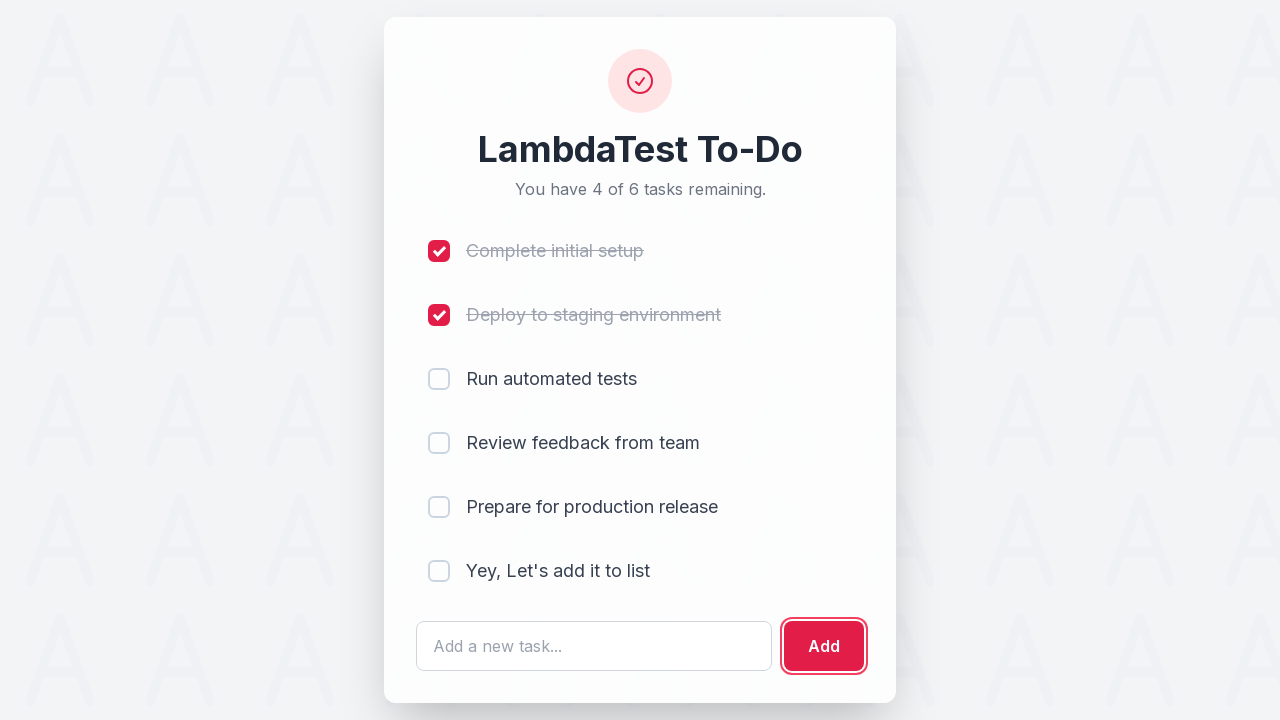

Verified new todo item text matches expected content
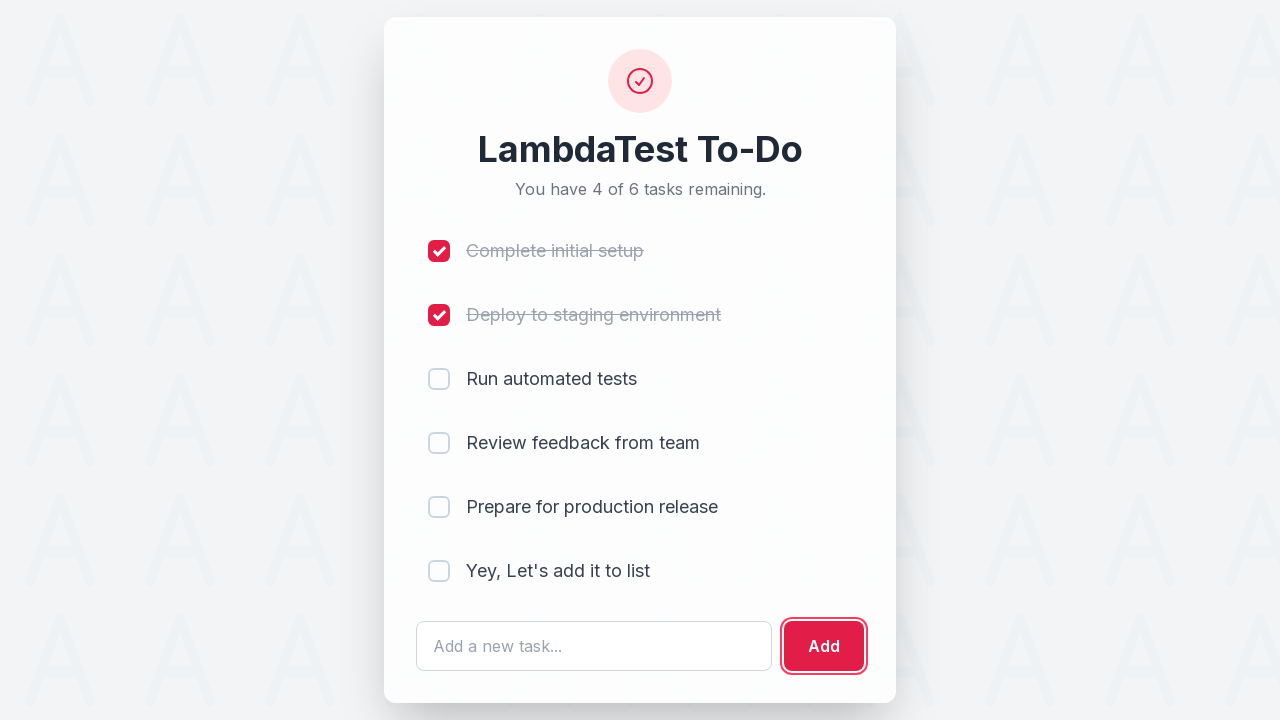

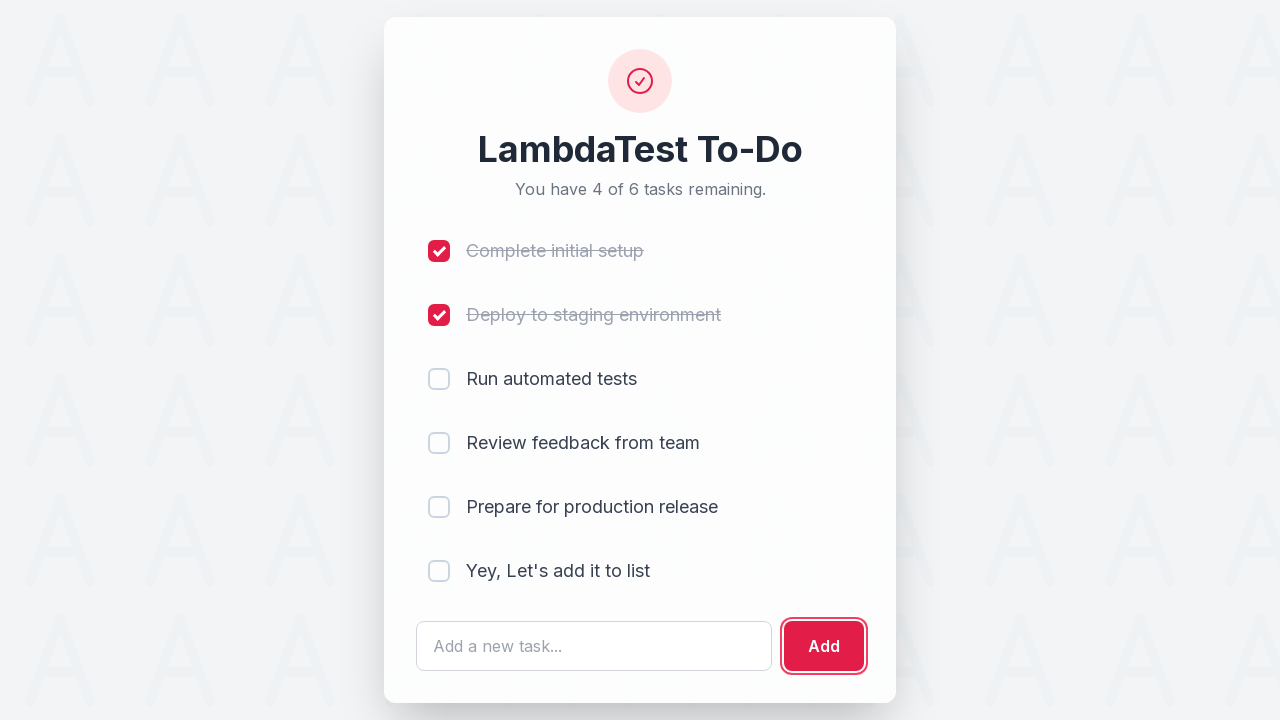